Tests JavaScript prompt alert by clicking a button, entering text into the prompt, accepting it, and verifying the entered text is displayed

Starting URL: http://practice.cydeo.com/javascript_alerts

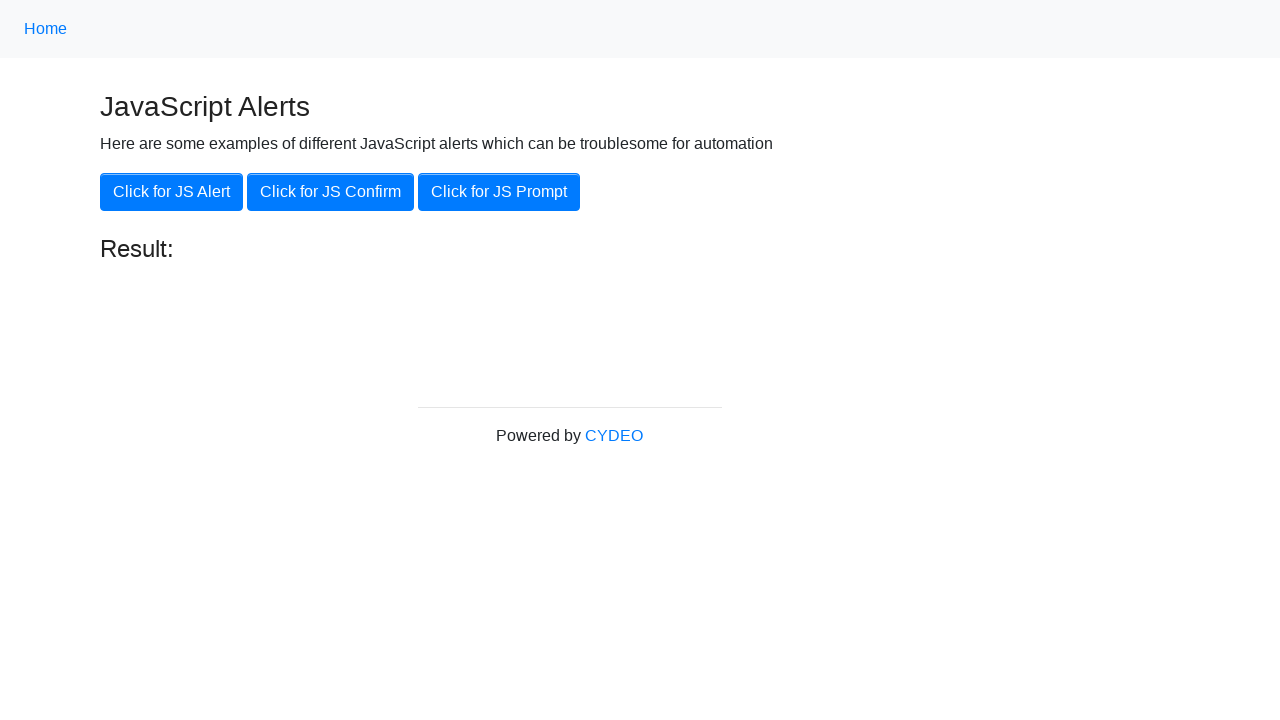

Set up dialog handler to accept prompt with text 'hello'
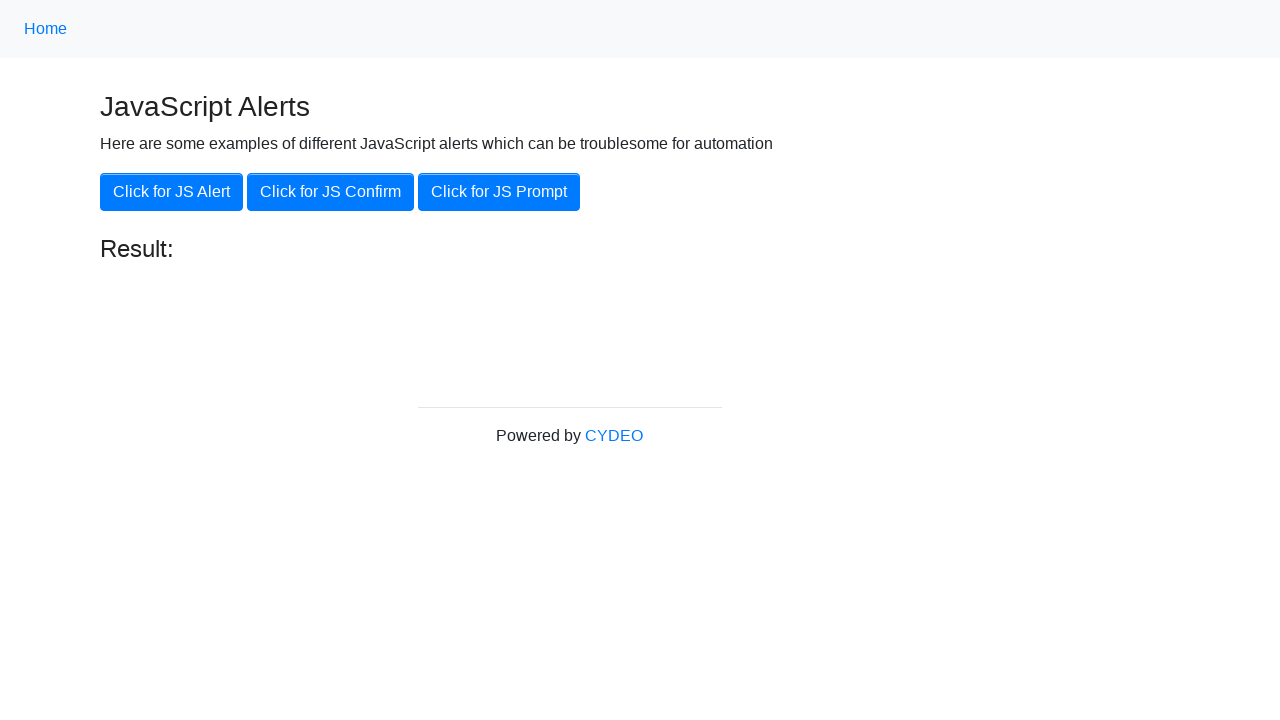

Clicked 'Click for JS Prompt' button to trigger JavaScript prompt alert at (499, 192) on xpath=//button[.='Click for JS Prompt']
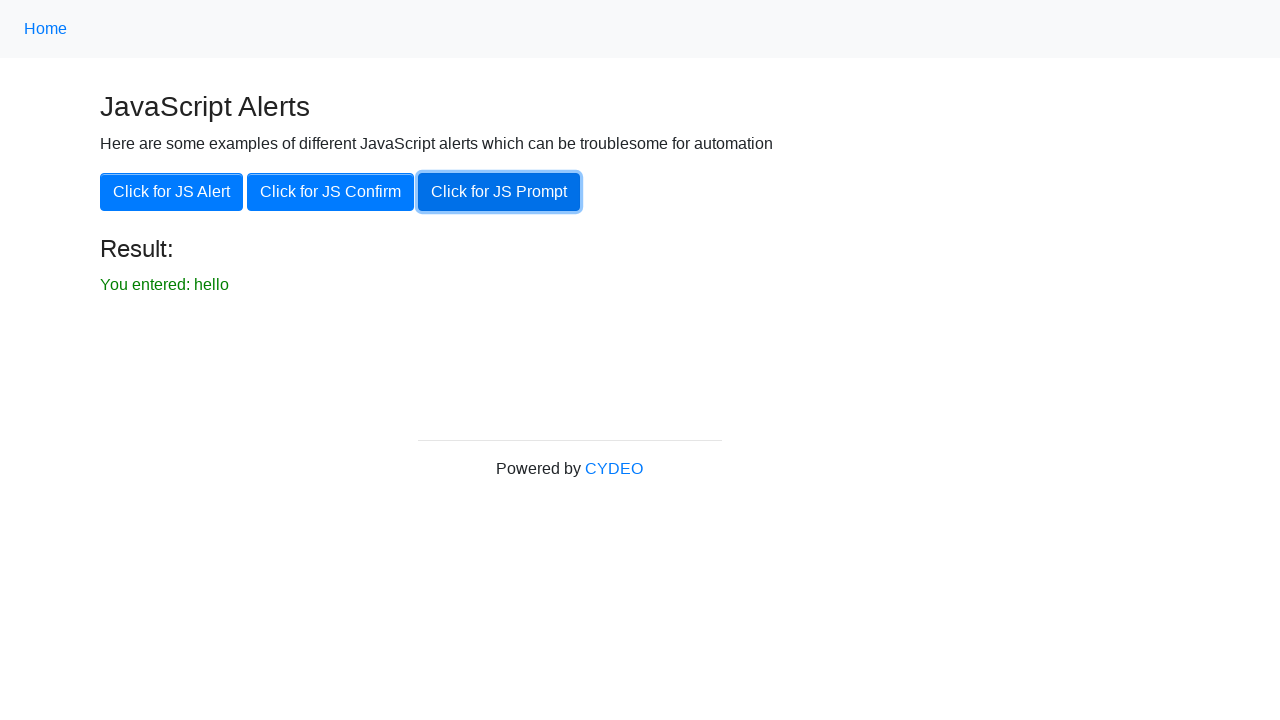

Verified result text is displayed on page
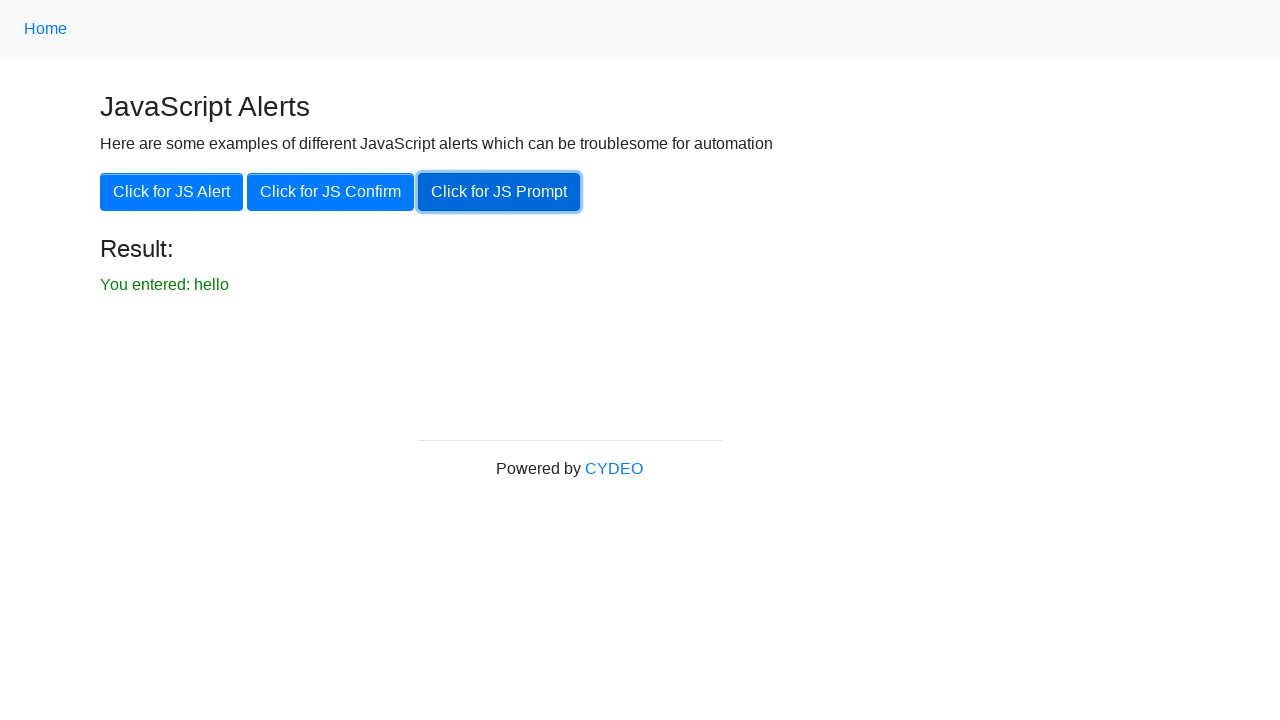

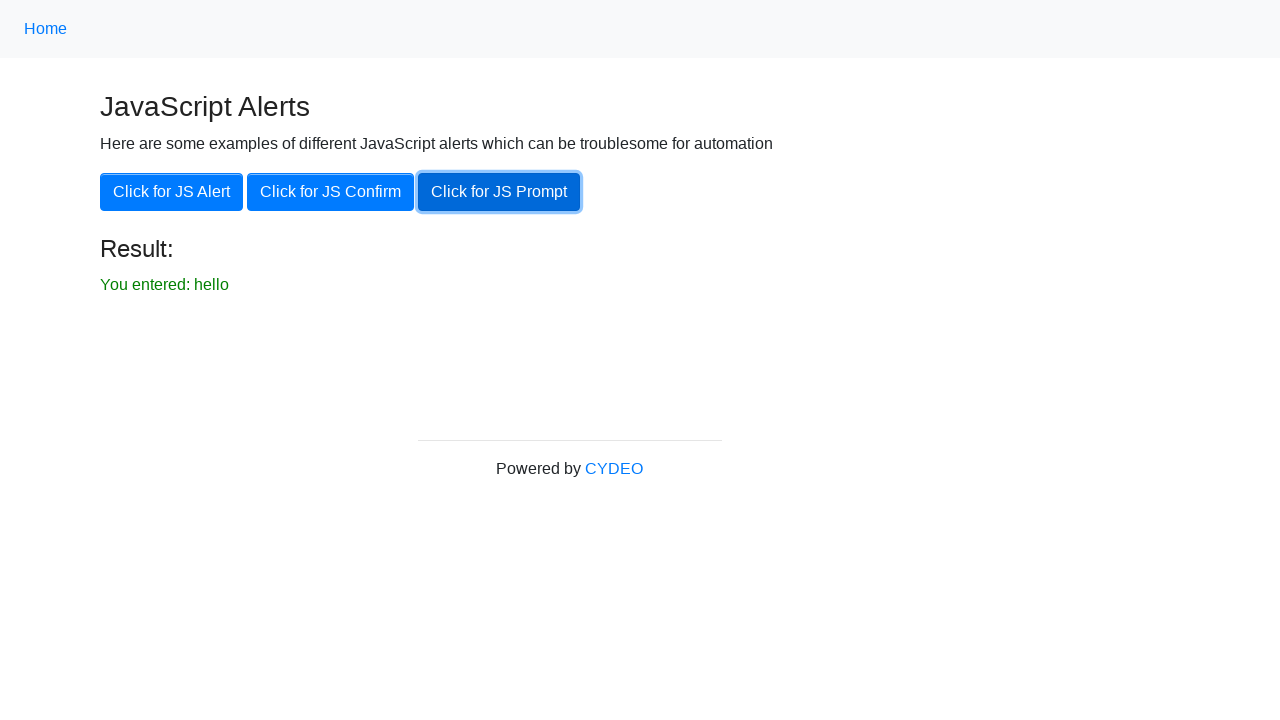